Tests navbar functionality by verifying navigation elements are visible and clicking a random navigation item

Starting URL: https://www.ucsd.edu

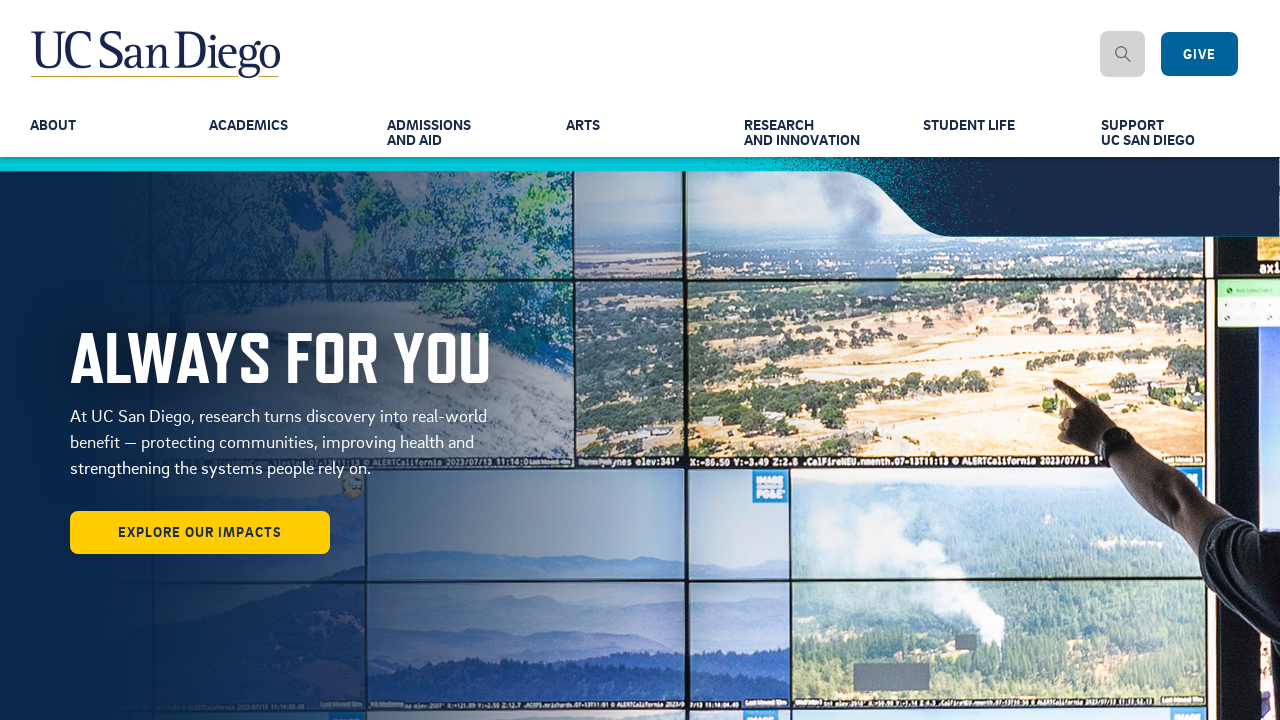

Verified main navigation bar is visible
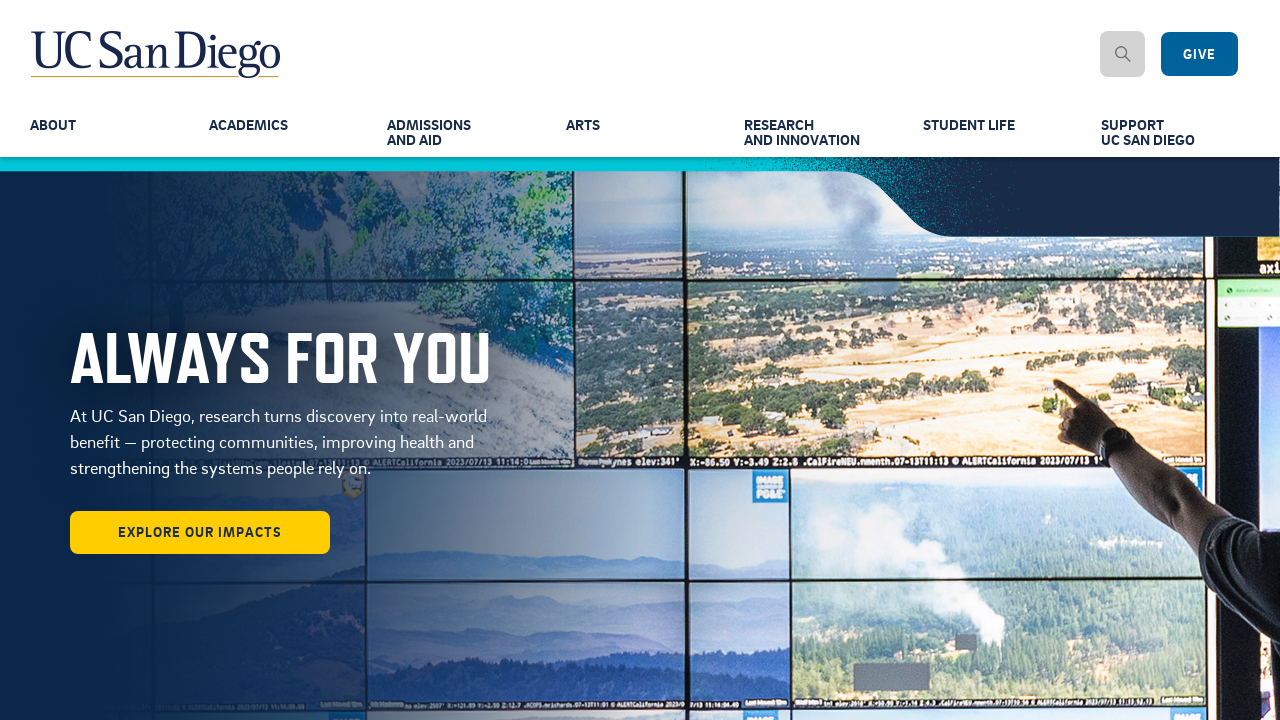

Verified dropdown menu is not visible initially
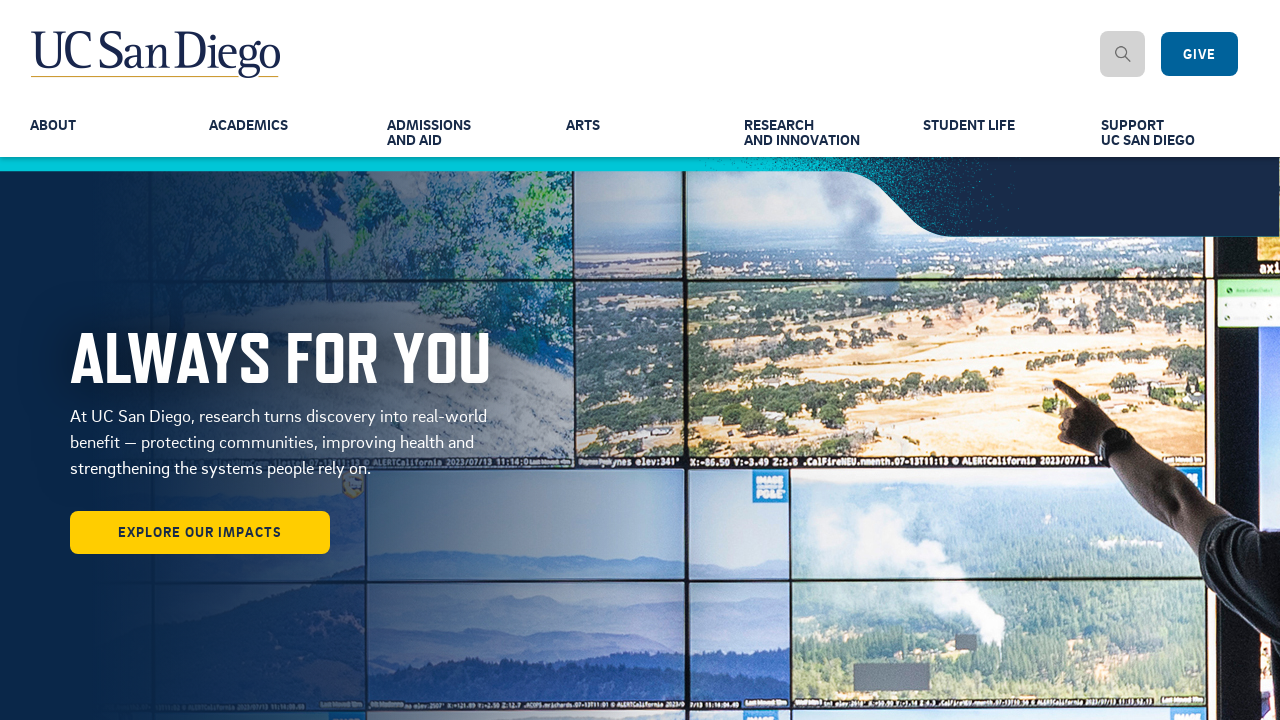

Found 7 navigation elements
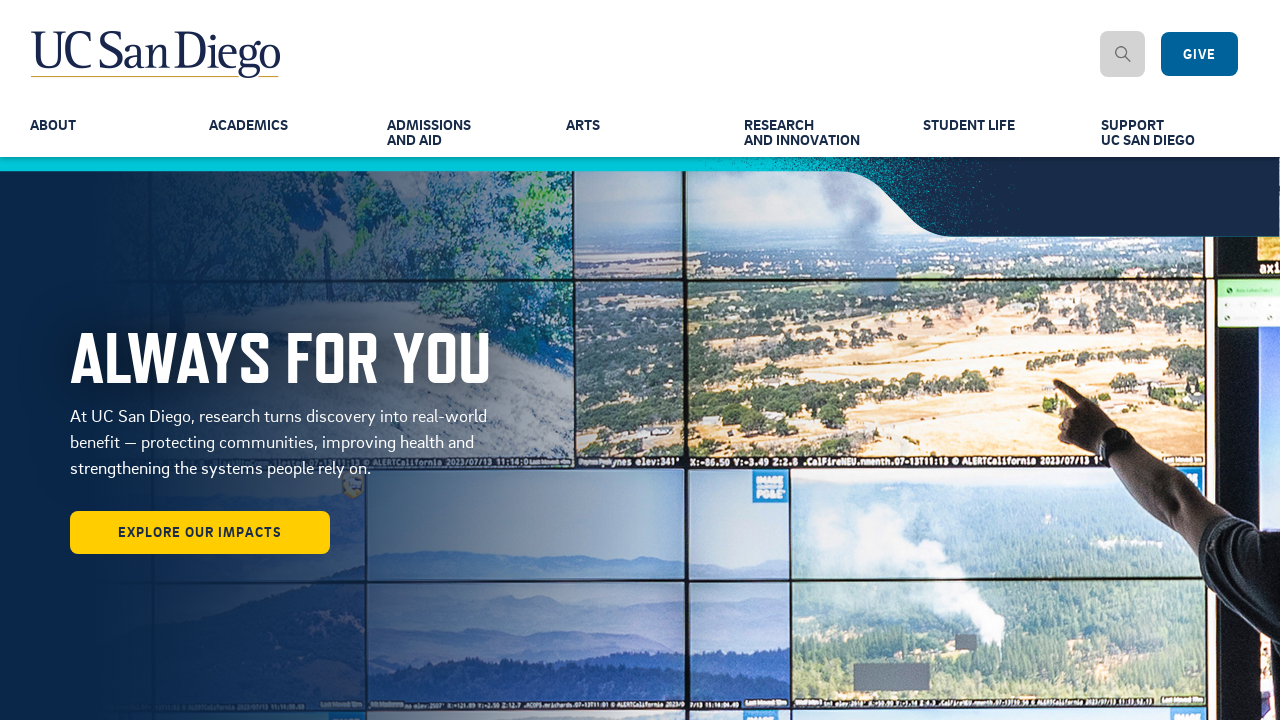

Clicked random navigation element at index 0 at (104, 147) on .main-nav >> .nav-group >> nth=0
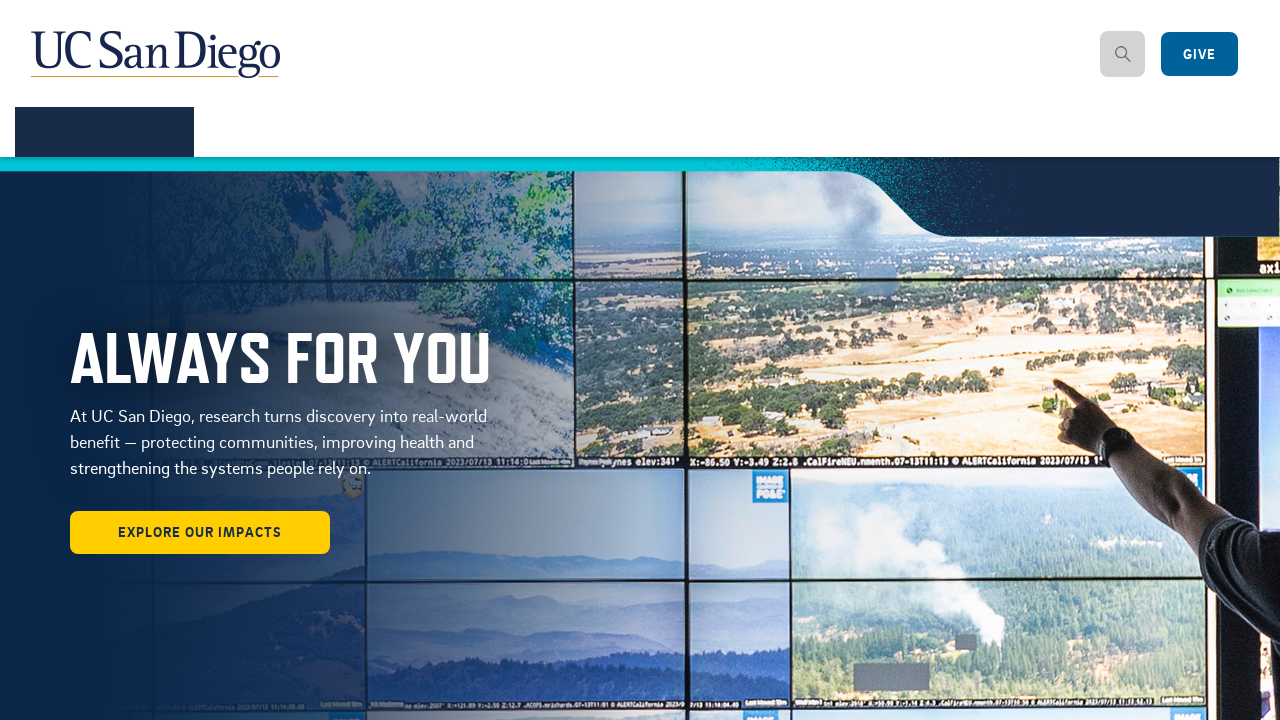

Waited for page to reach network idle state
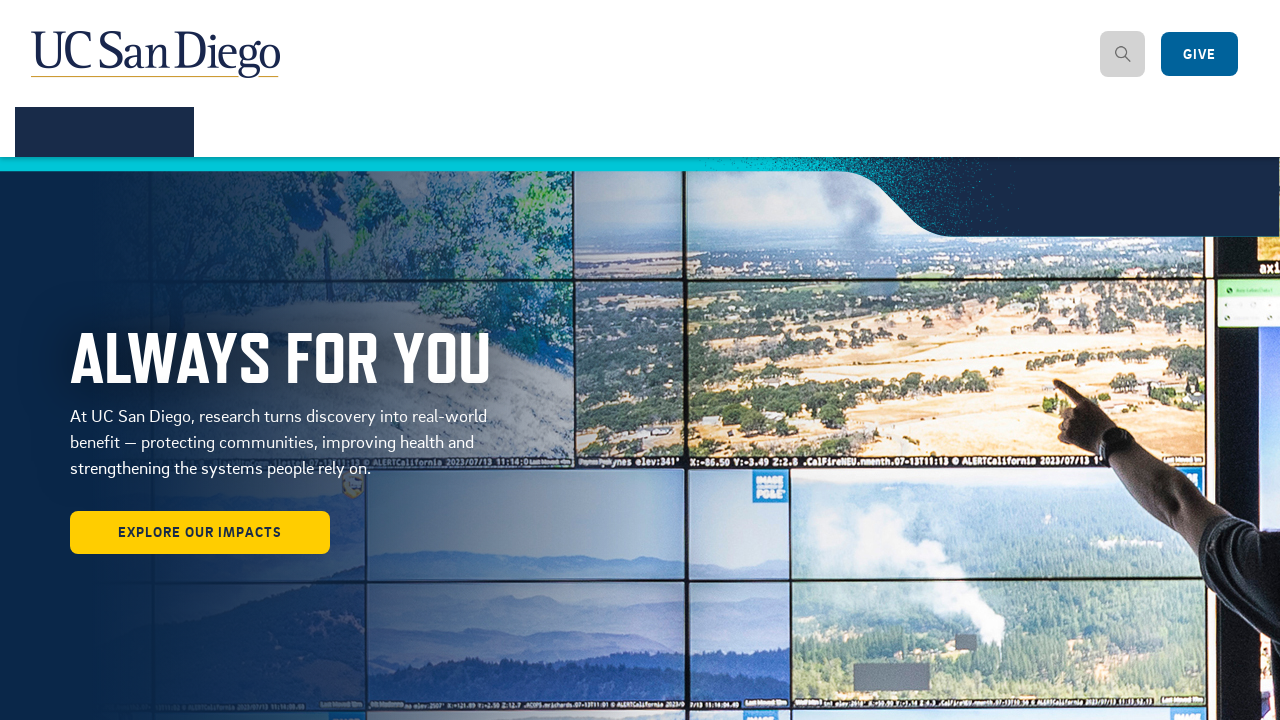

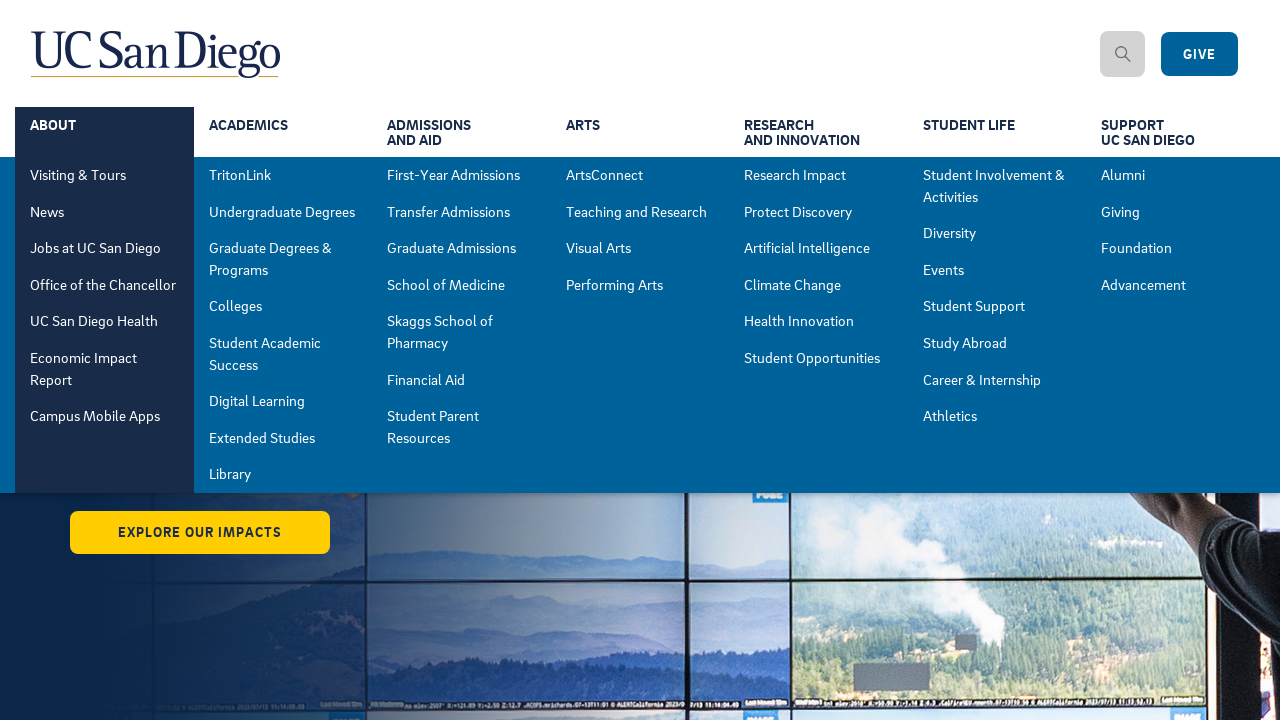